Tests dynamic loading by clicking the start button and verifying that "Hello World!" text becomes visible

Starting URL: https://the-internet.herokuapp.com/dynamic_loading/2

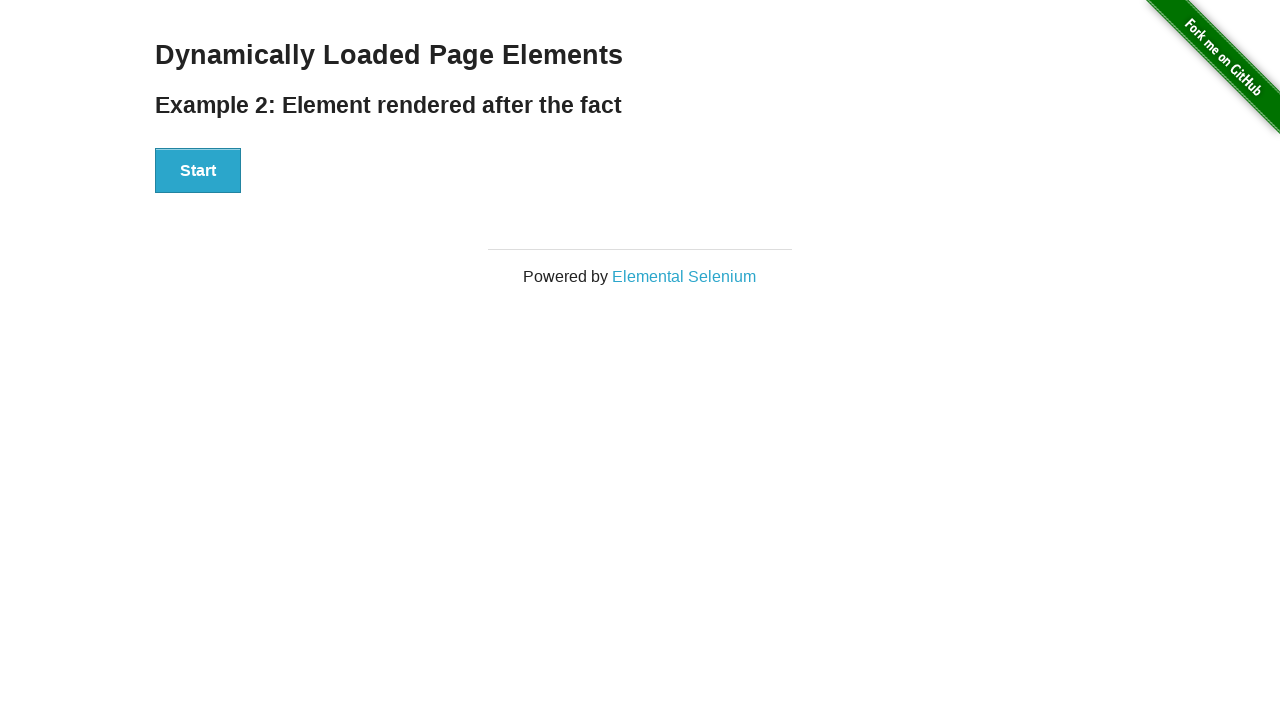

Clicked the Start button to trigger dynamic loading at (198, 171) on xpath=//button[text()='Start']
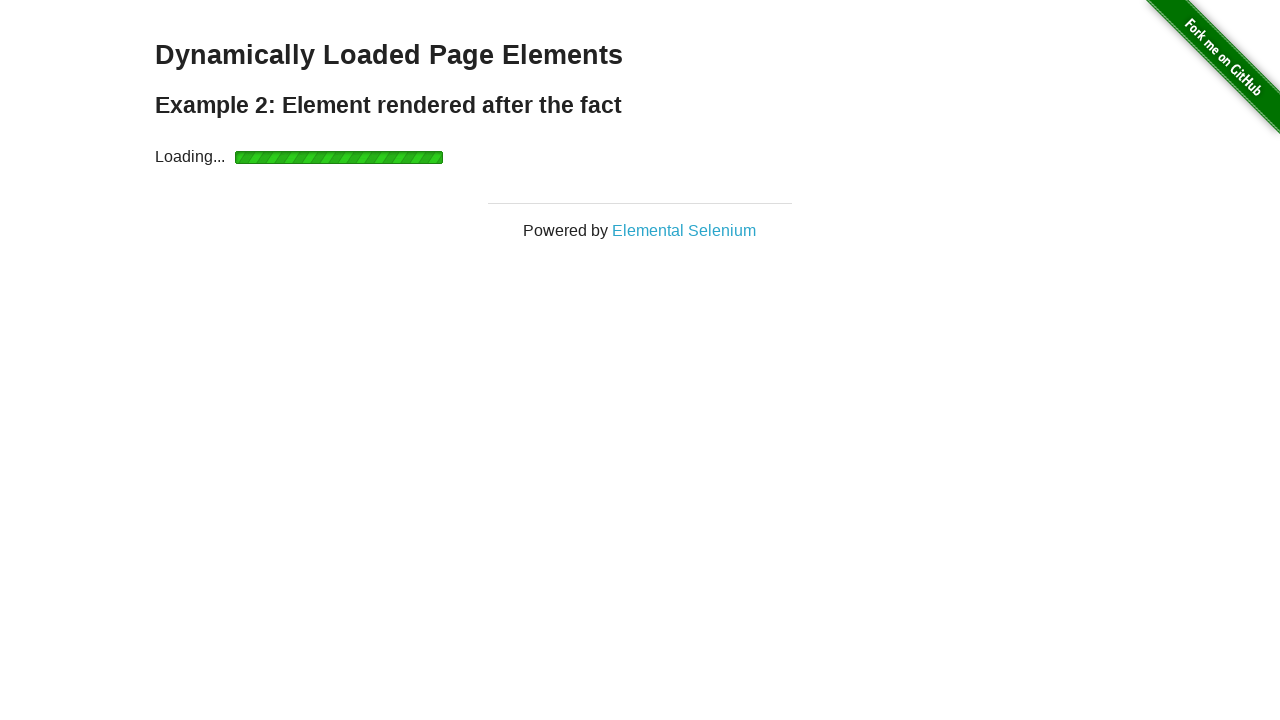

Verified that 'Hello World!' text became visible
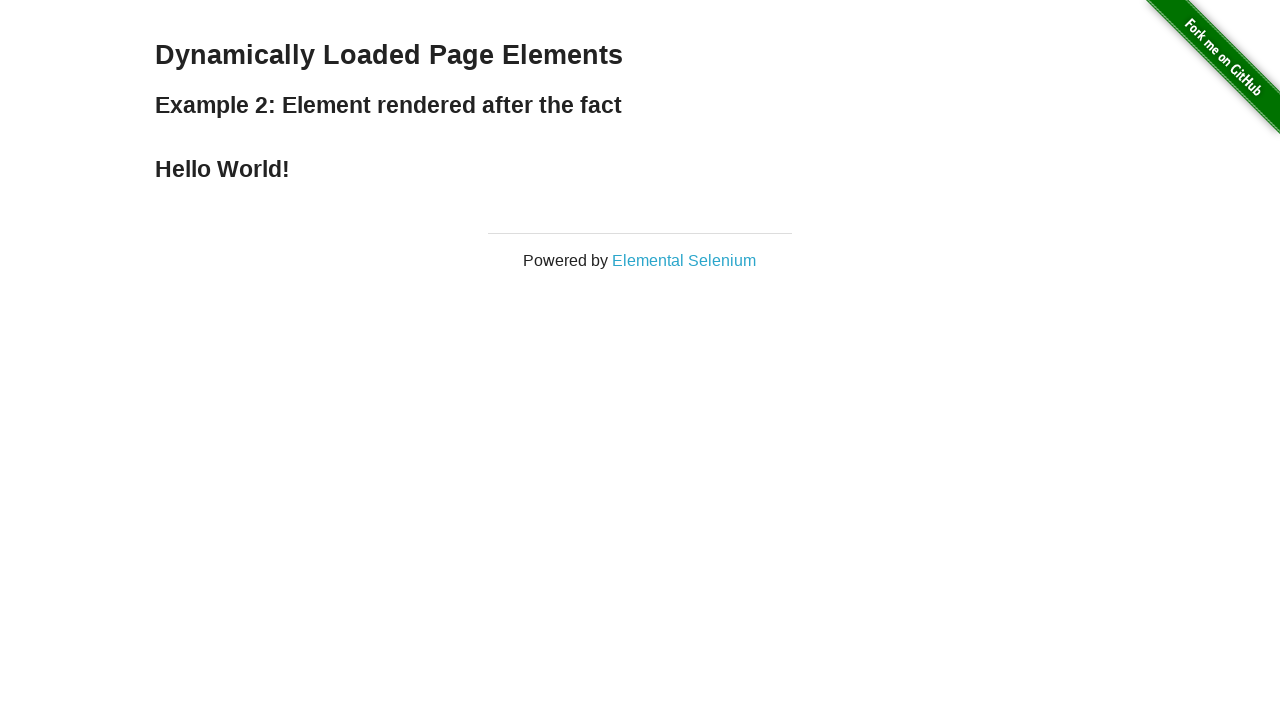

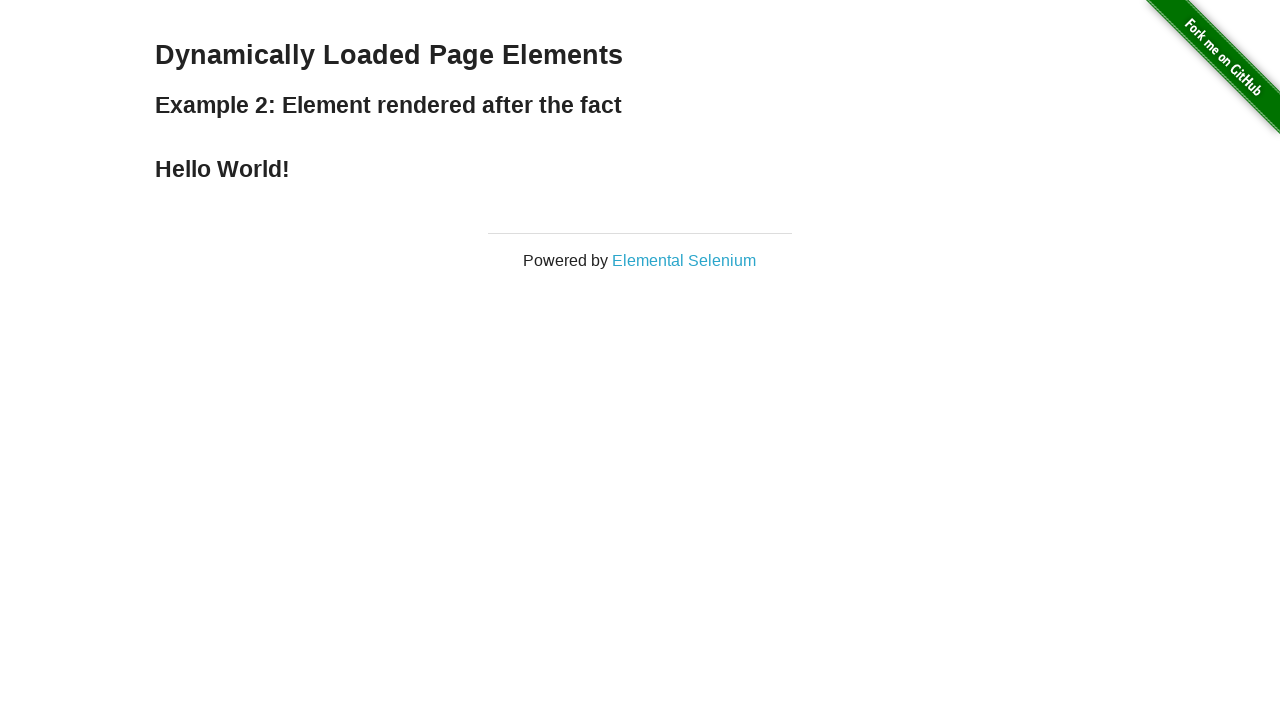